Tests that the textarea is not read-only

Starting URL: https://codebeautify.org/html-textarea-generator

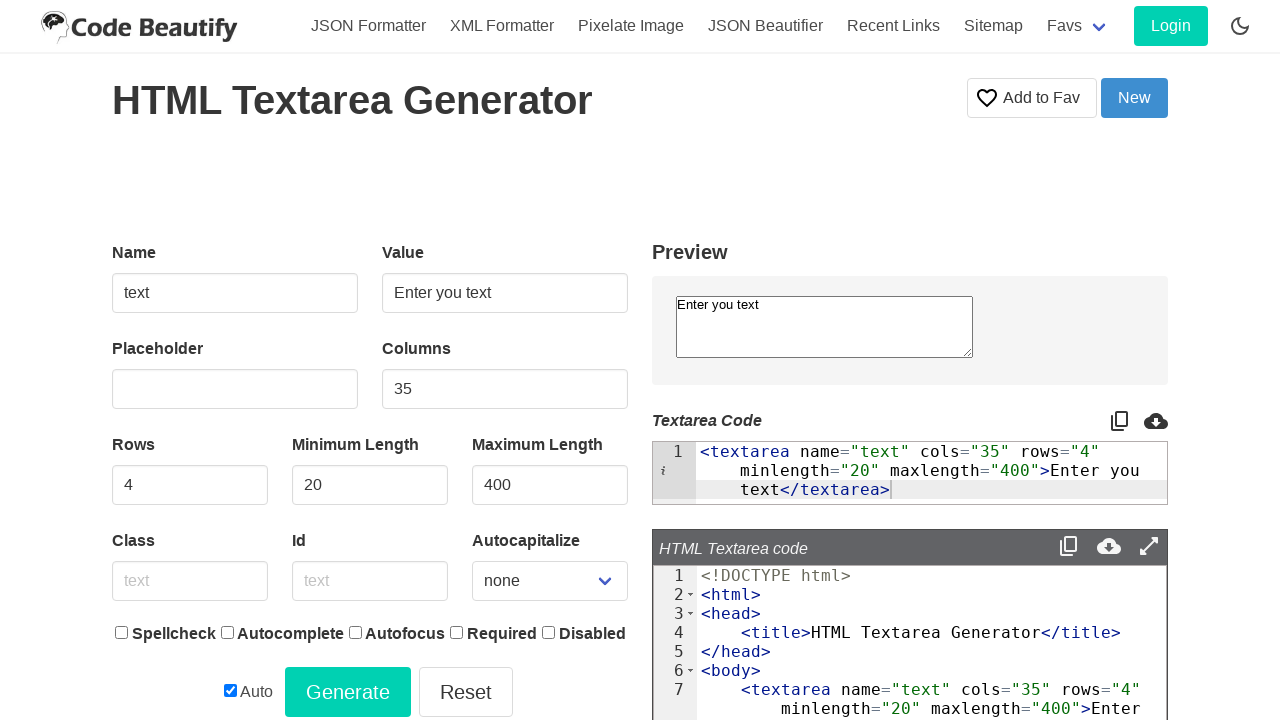

Navigated to HTML textarea generator page
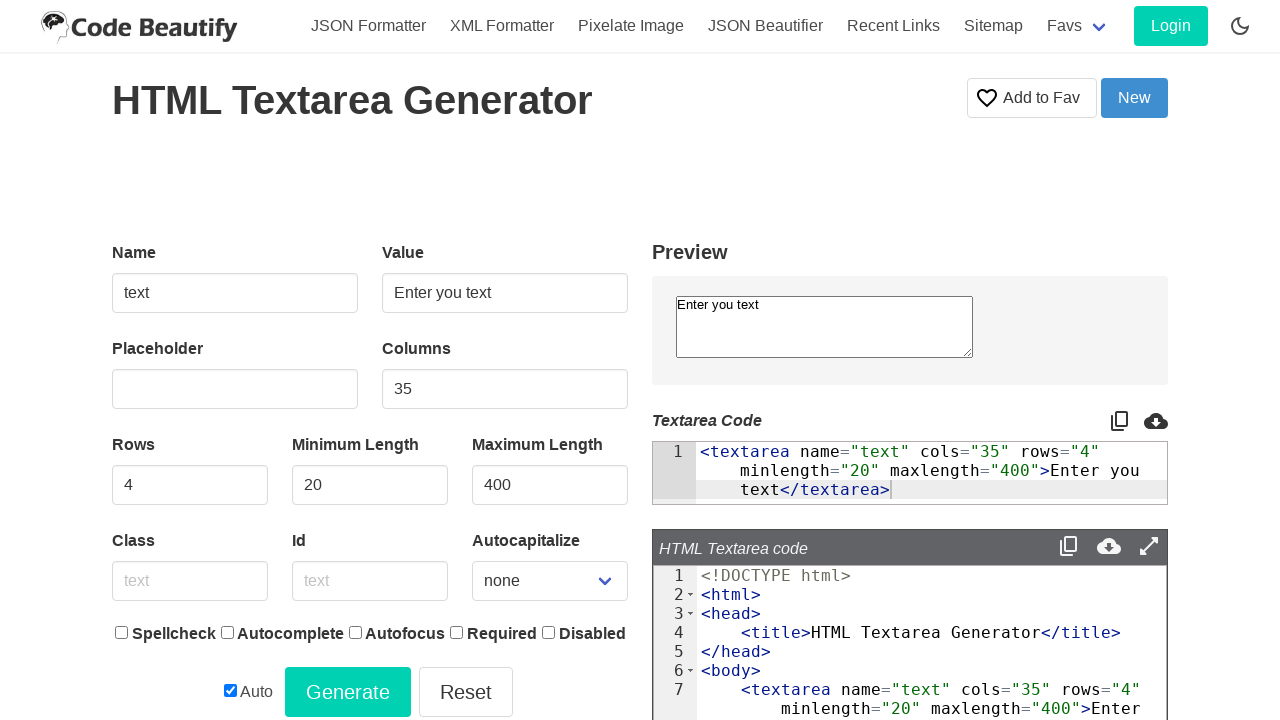

Retrieved readonly attribute from textarea element
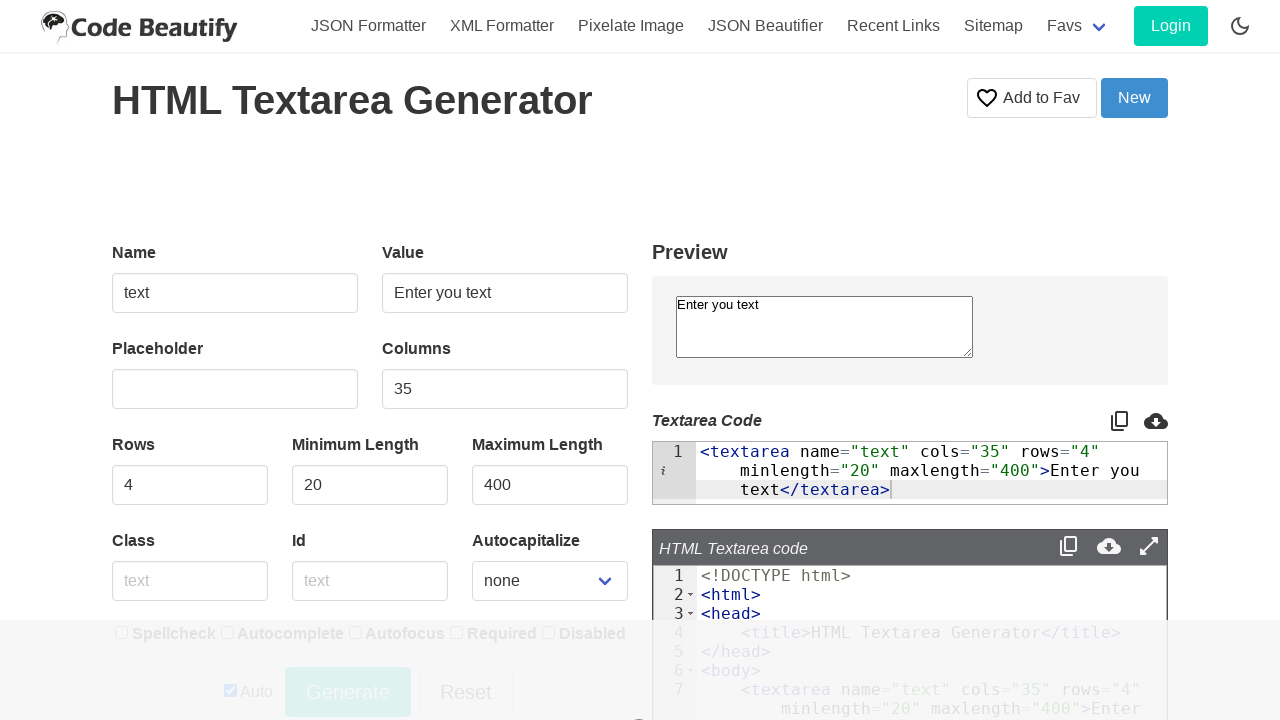

Evaluated whether textarea is read-only: False
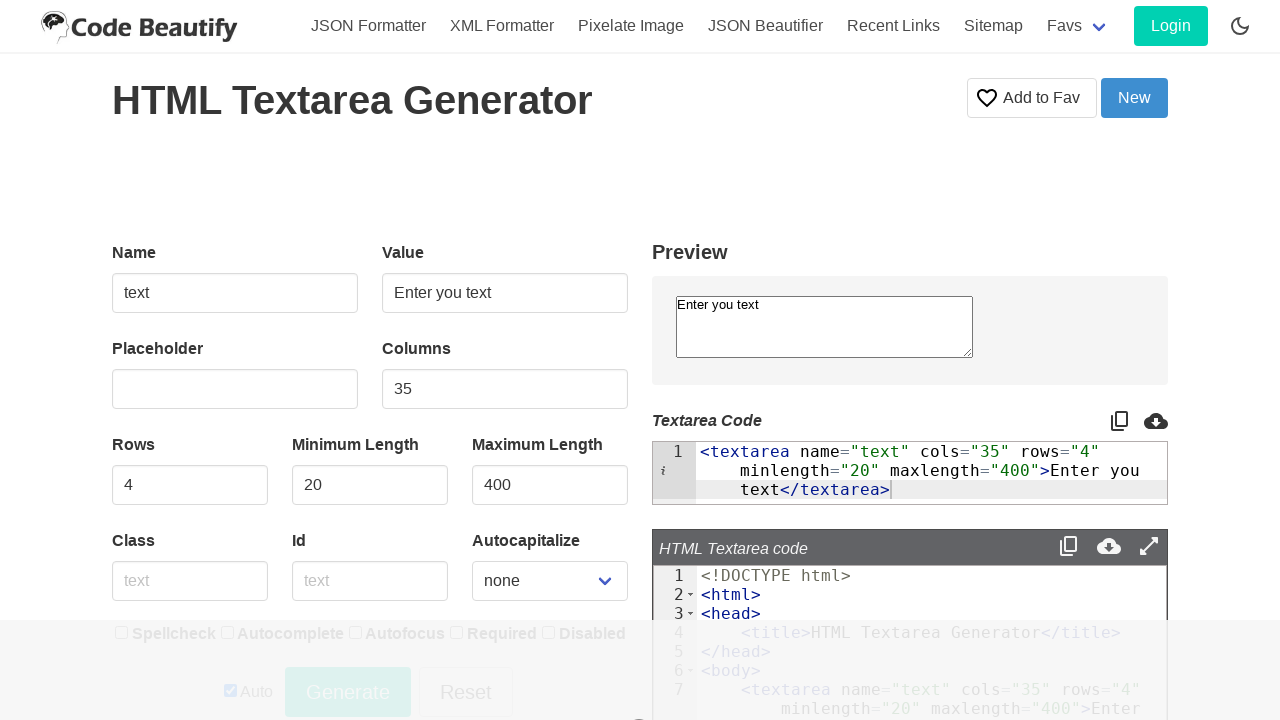

Assertion passed: textarea is not read-only
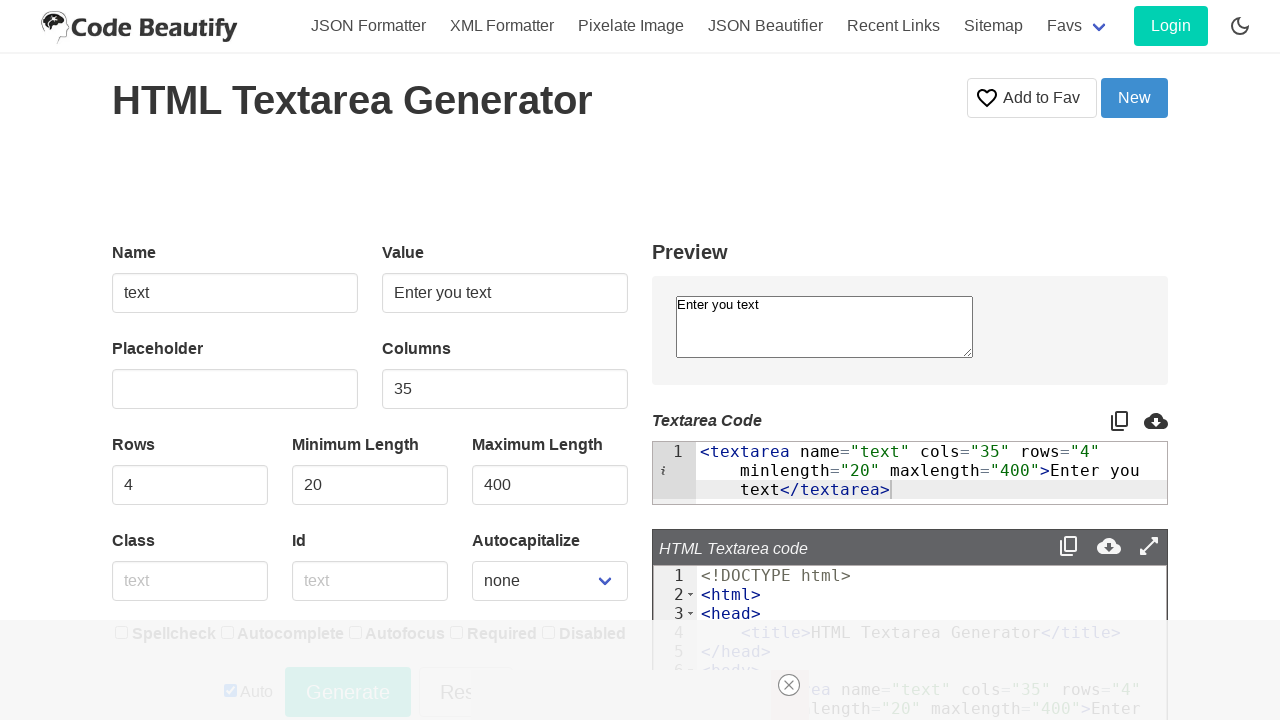

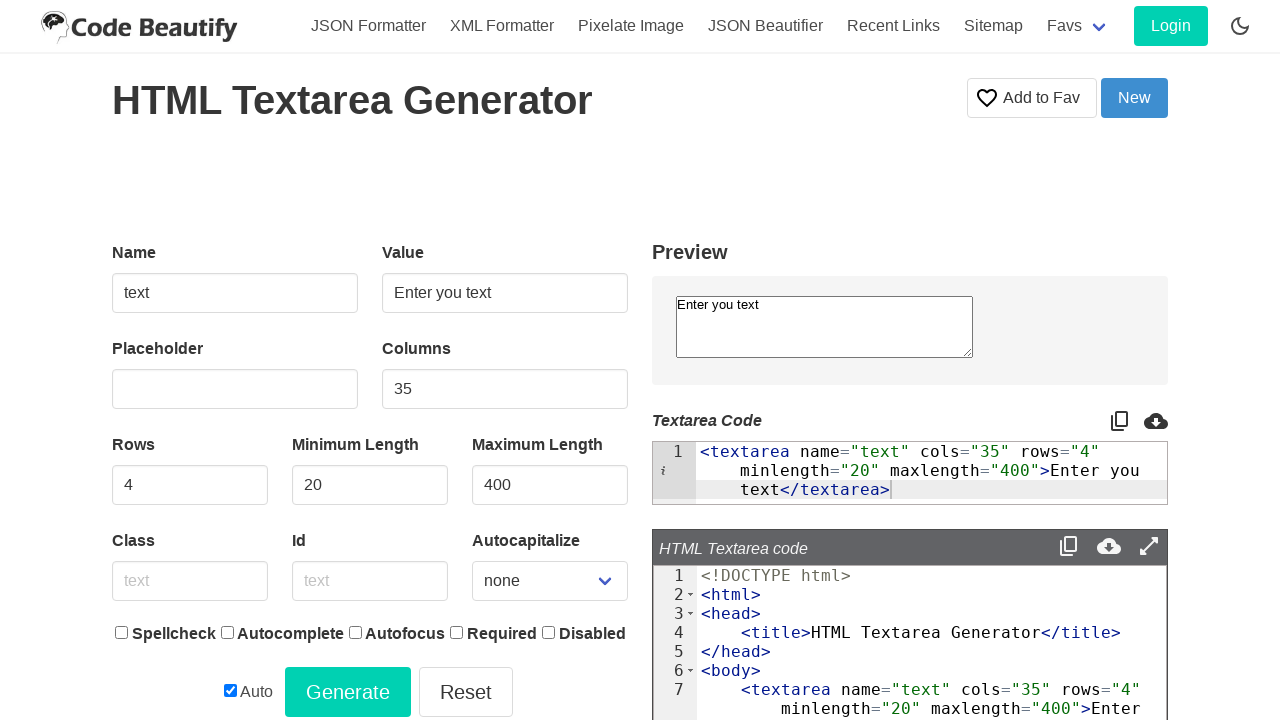